Tests browser navigation commands by navigating to a page, then using back, forward, and refresh browser controls

Starting URL: https://demoqa.com/browser-windows

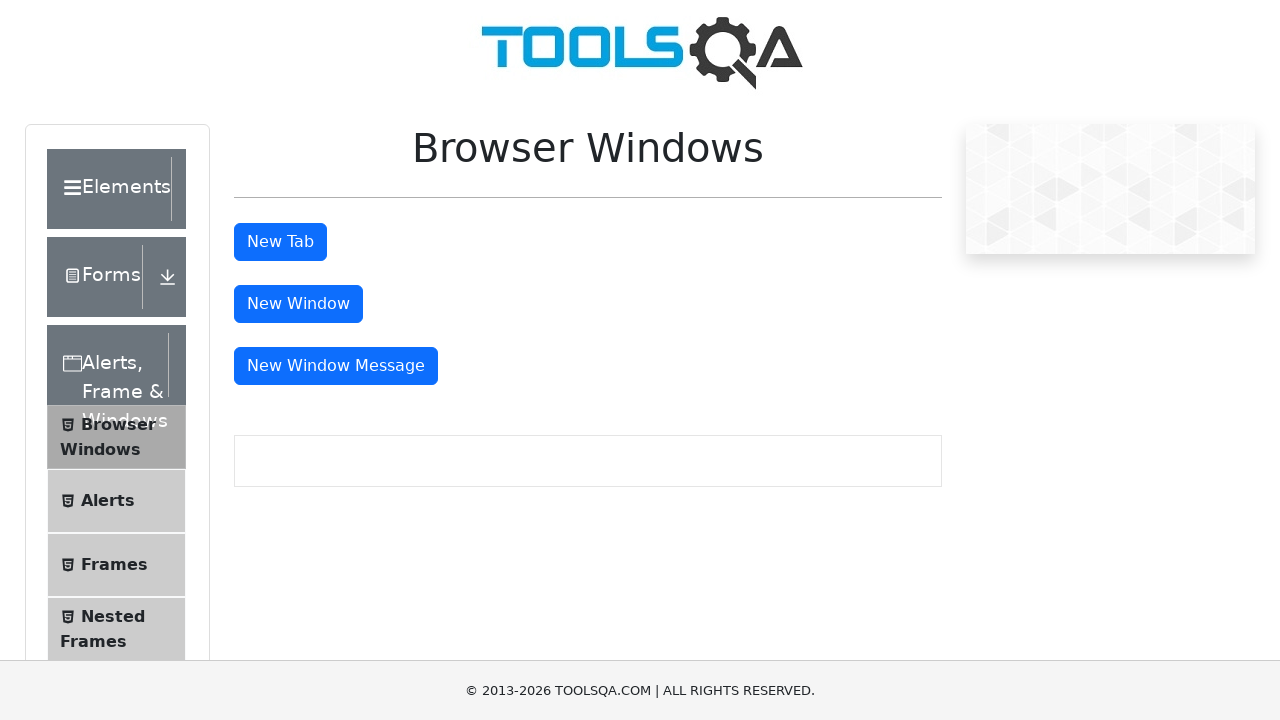

Navigated back using browser back button
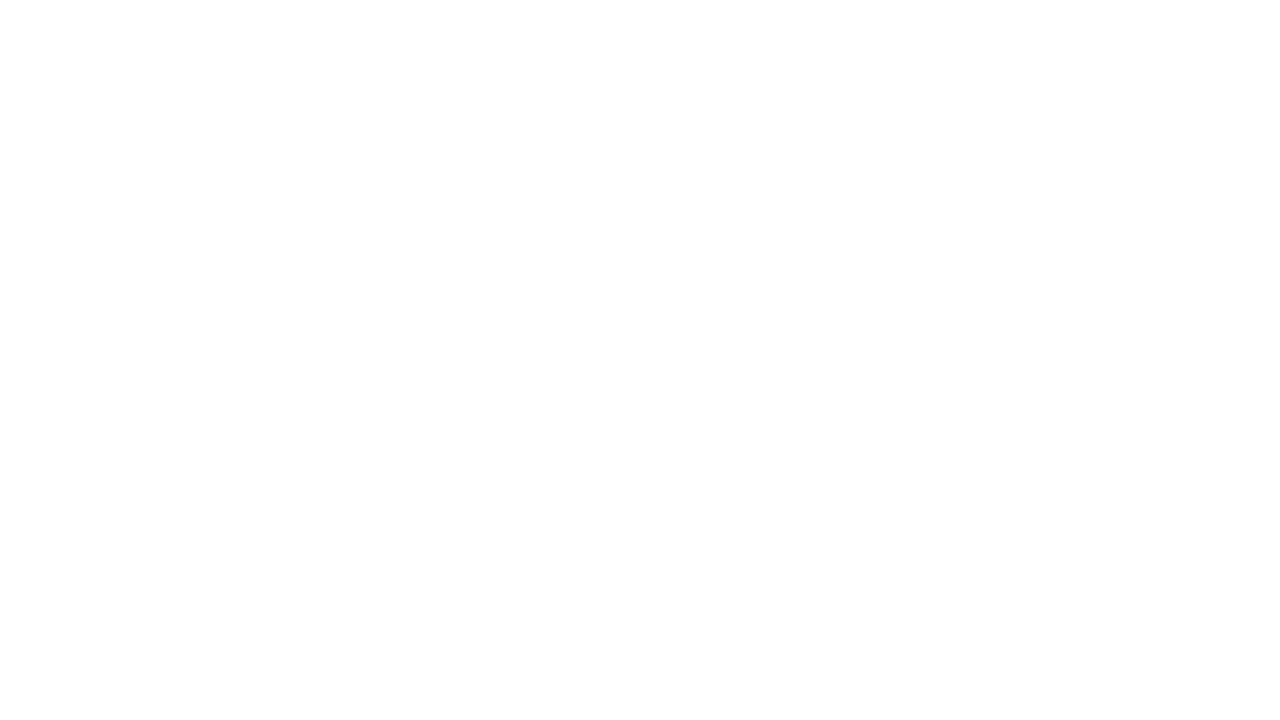

Navigated forward using browser forward button
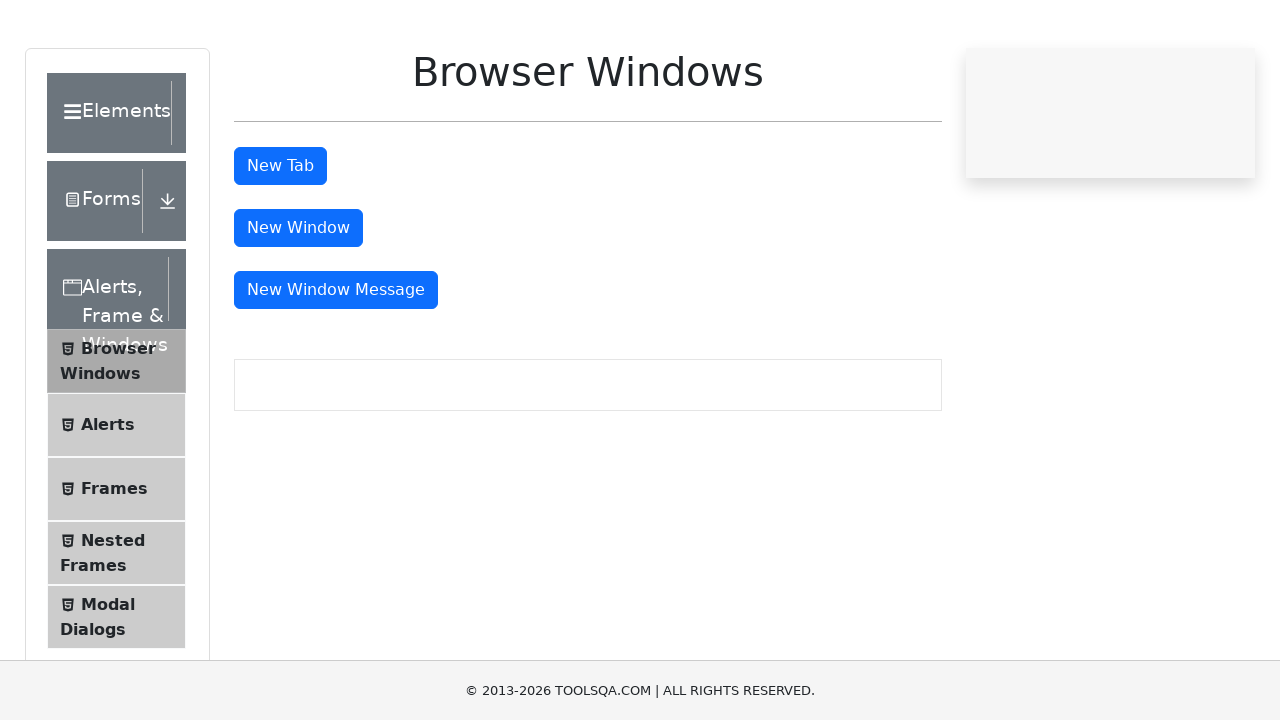

Refreshed the current page
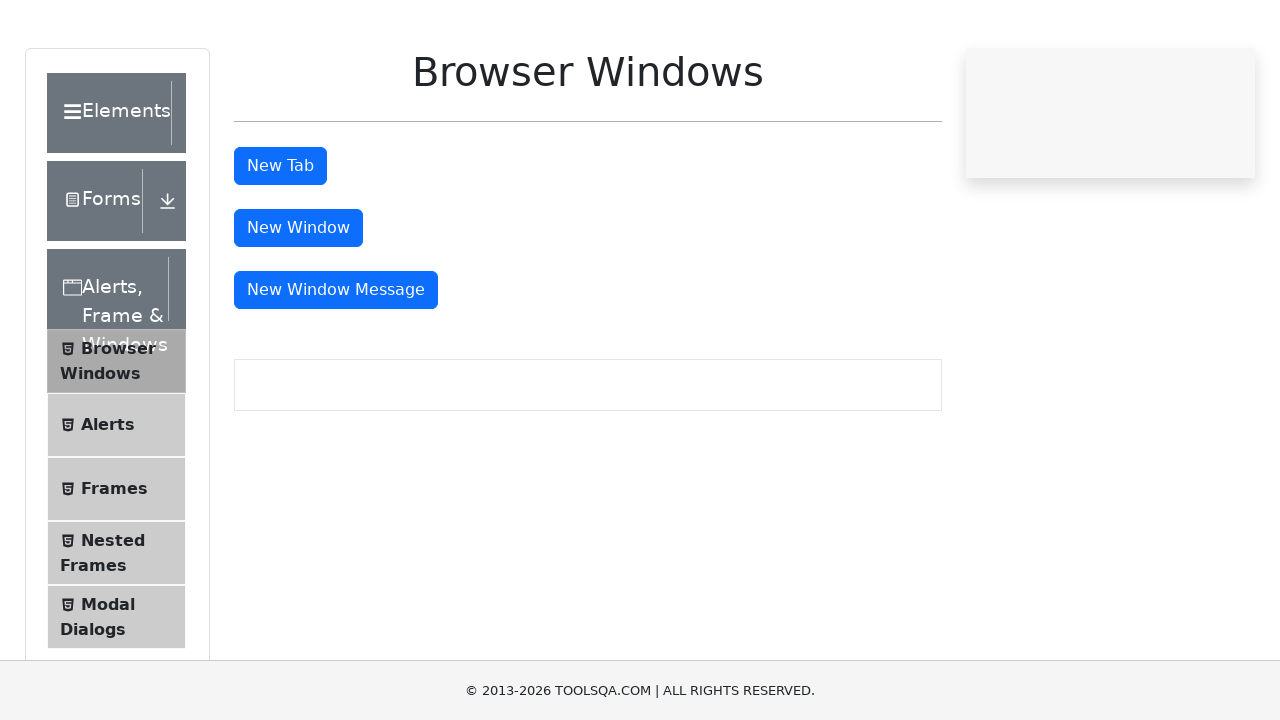

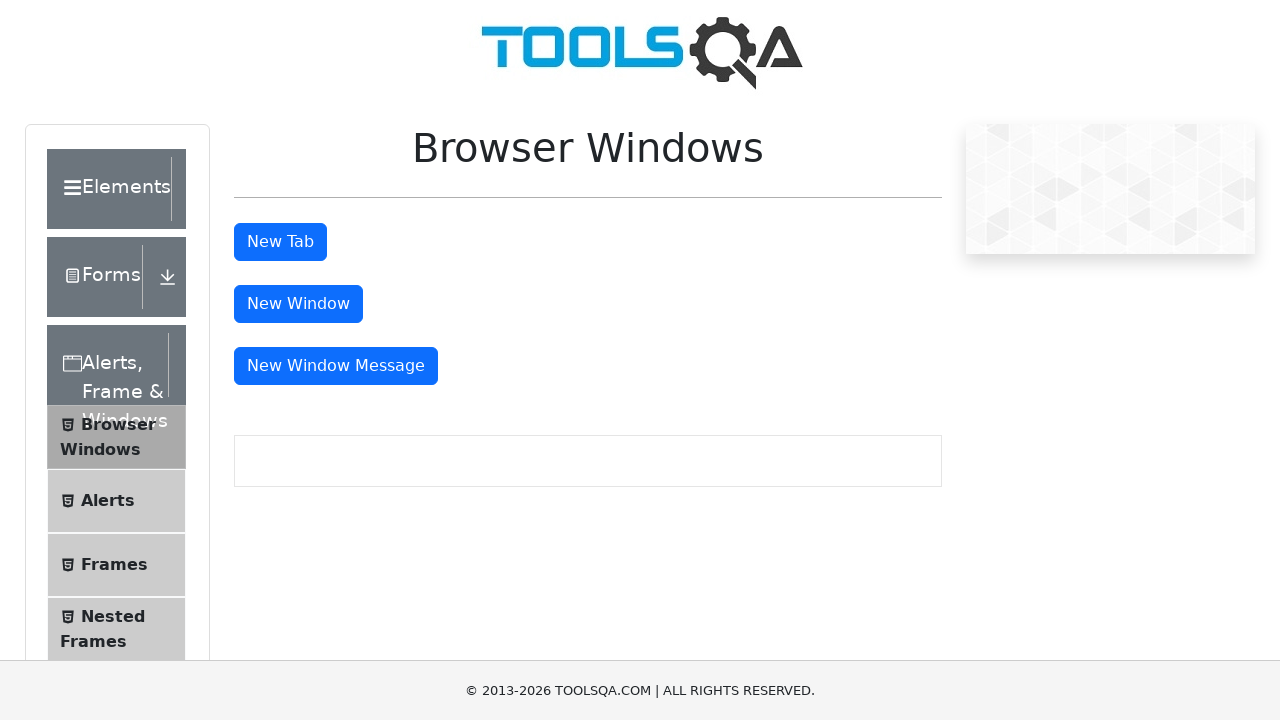